Tests a registration form by filling all required fields and verifying successful registration message

Starting URL: http://suninjuly.github.io/registration2.html

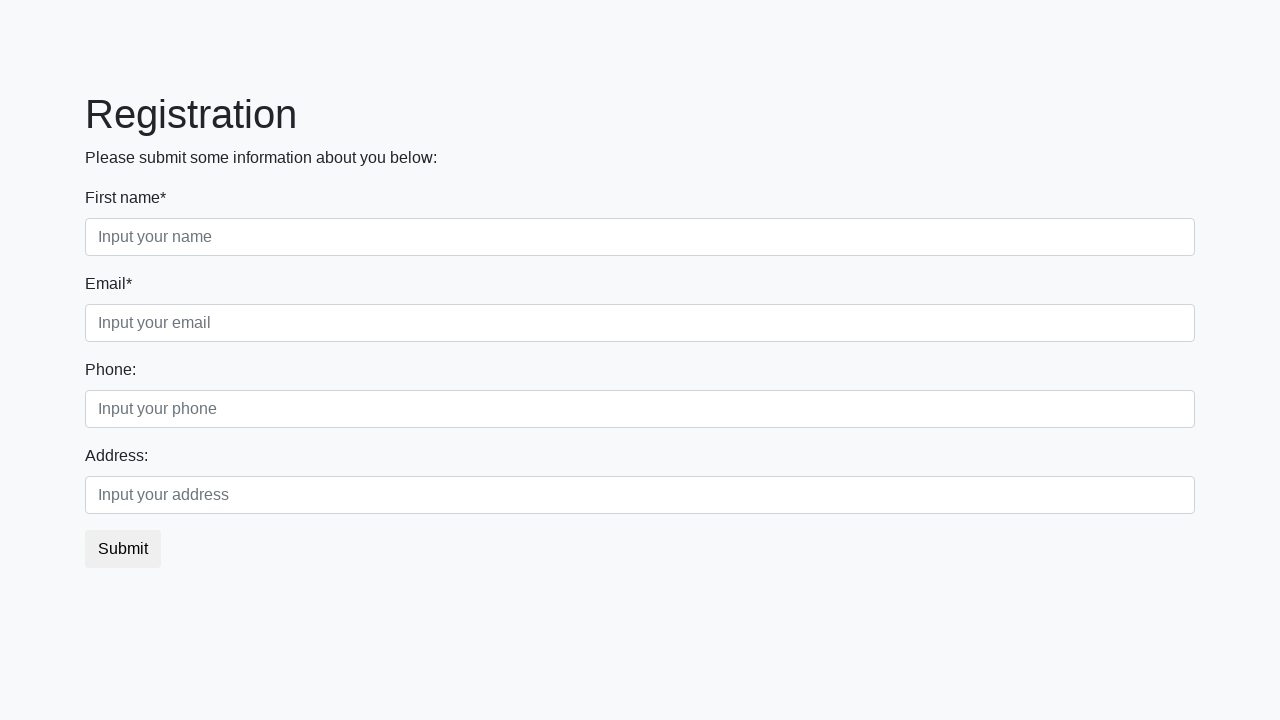

Filled a required input field with 'yes' on input[required] >> nth=0
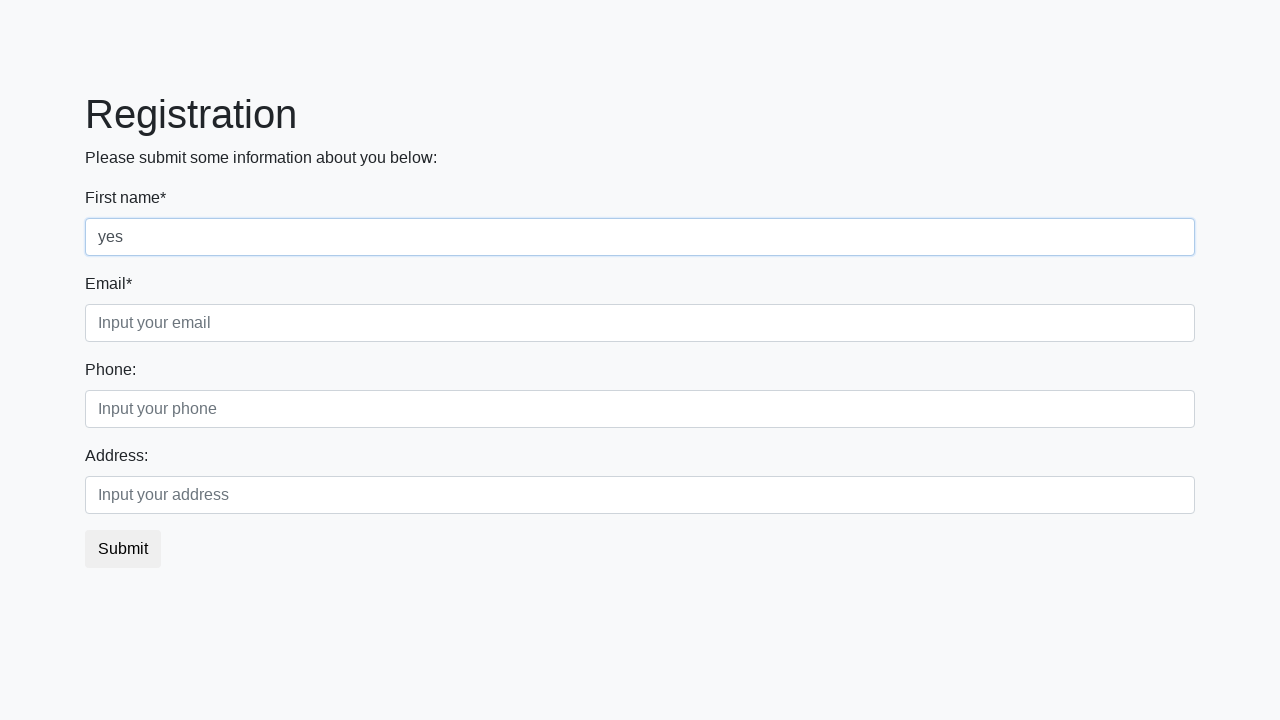

Filled a required input field with 'yes' on input[required] >> nth=1
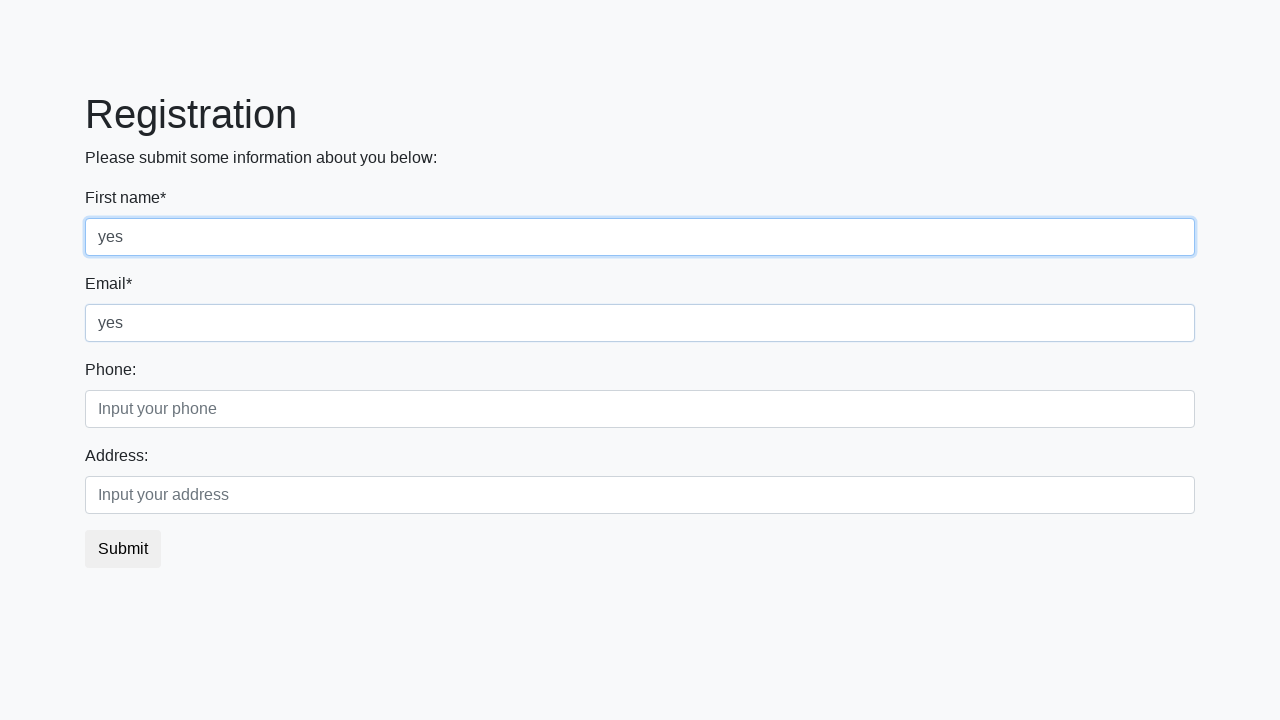

Clicked the submit button at (123, 549) on button
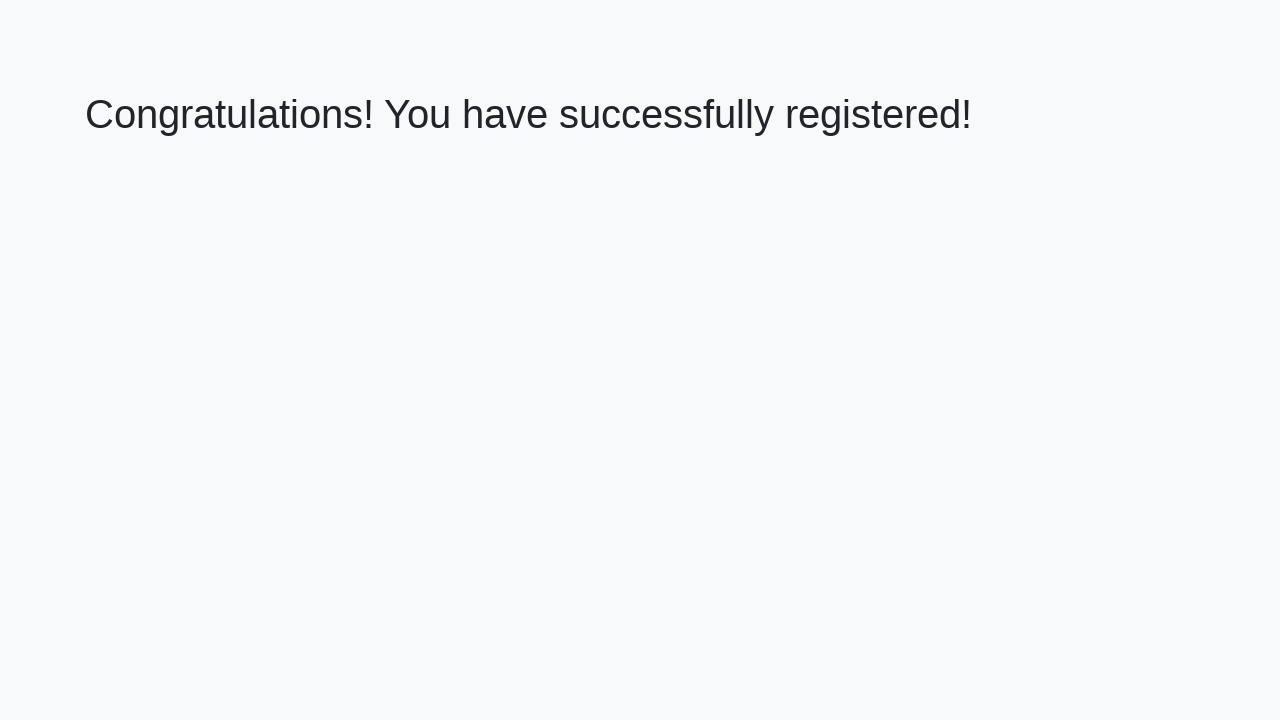

Waited for success message heading to appear
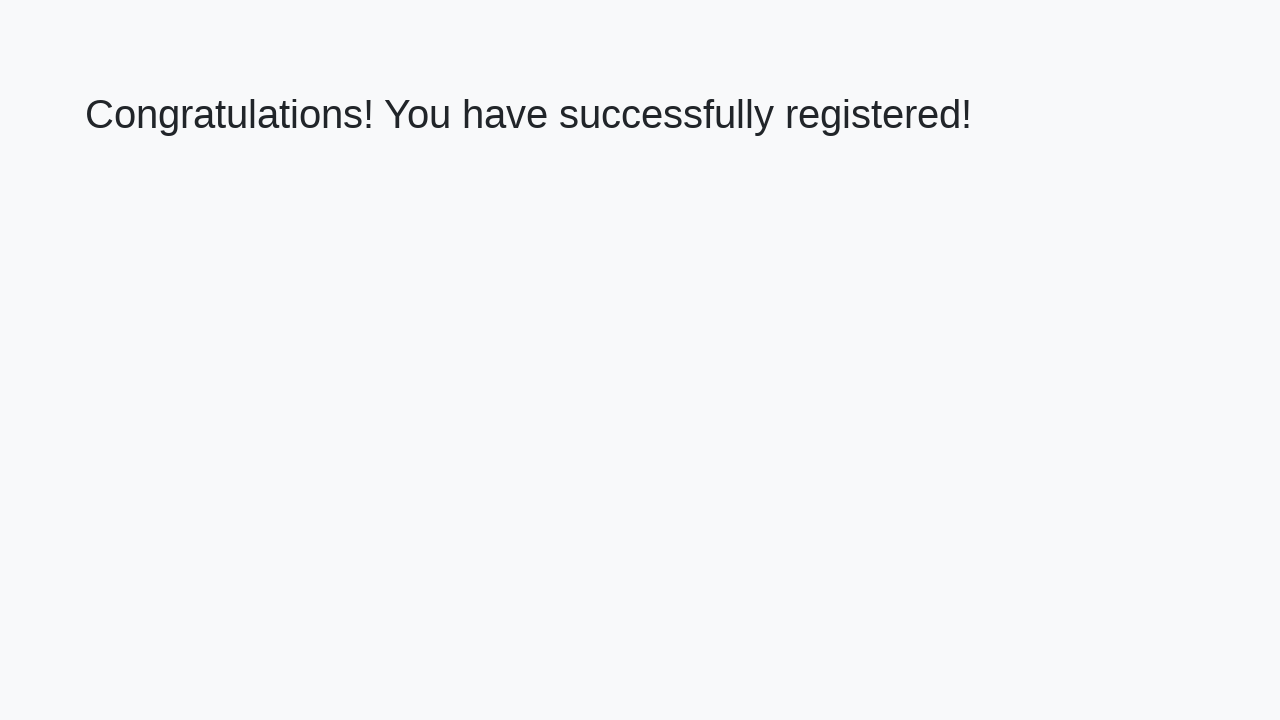

Retrieved success message text content
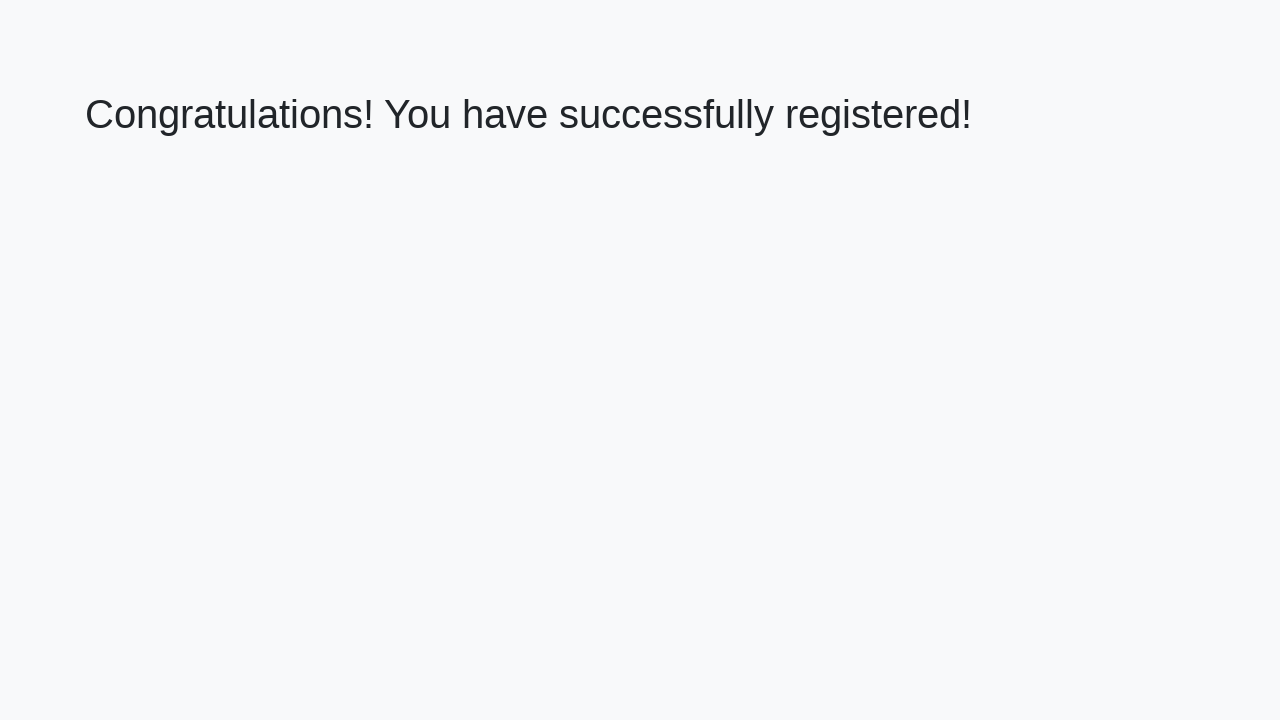

Verified success message: 'Congratulations! You have successfully registered!'
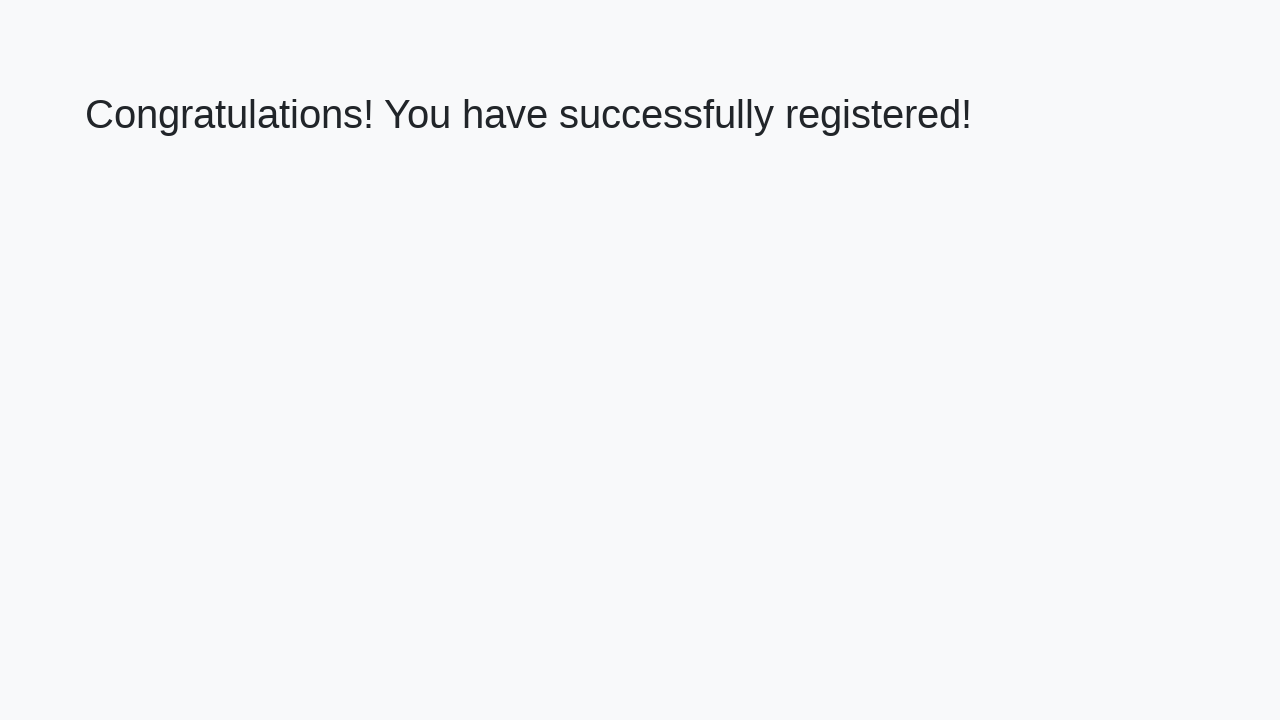

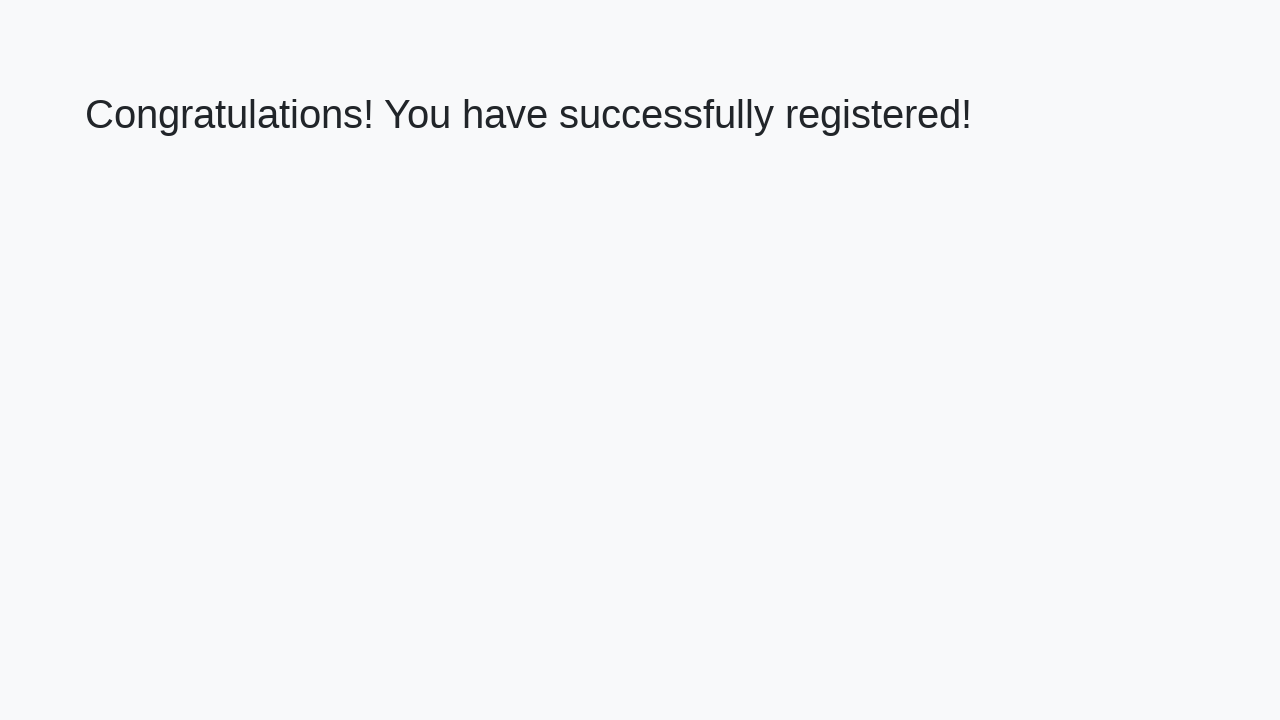